Tests JavaScript confirmation alert handling by clicking a button to trigger an alert, accepting it, and verifying the result text on the page

Starting URL: http://the-internet.herokuapp.com/javascript_alerts

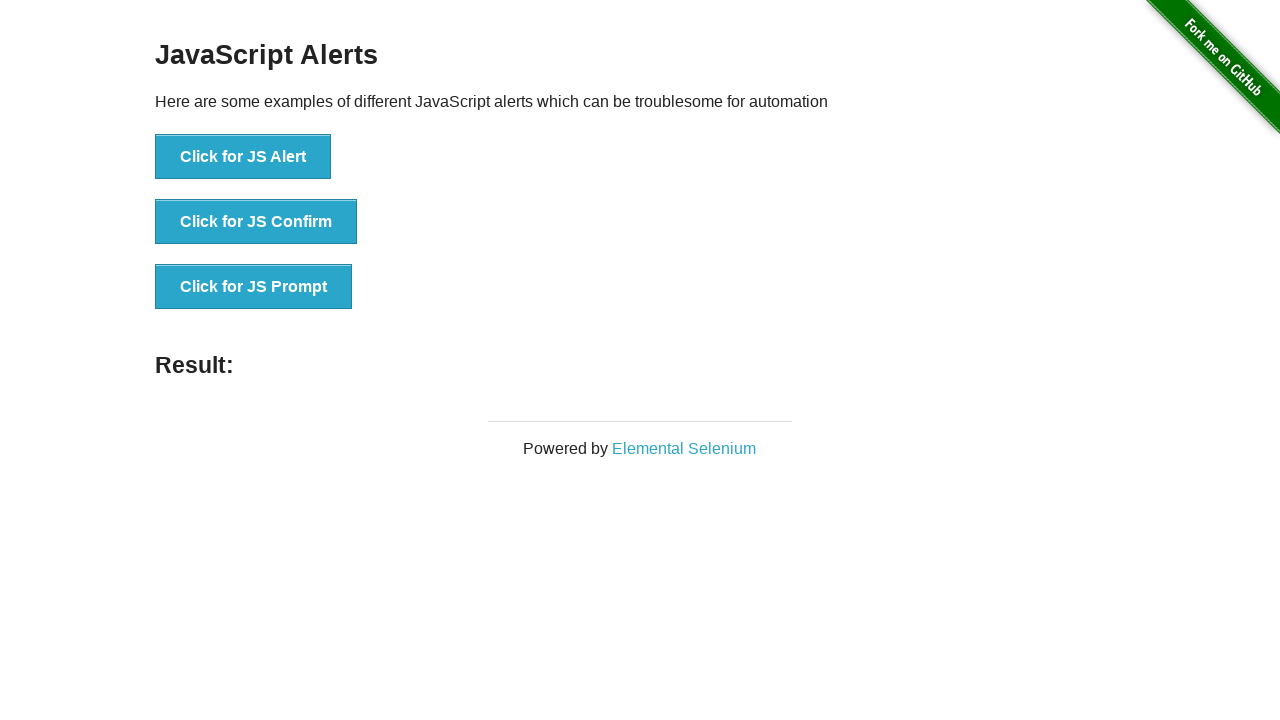

Set up dialog handler to accept confirmation alert
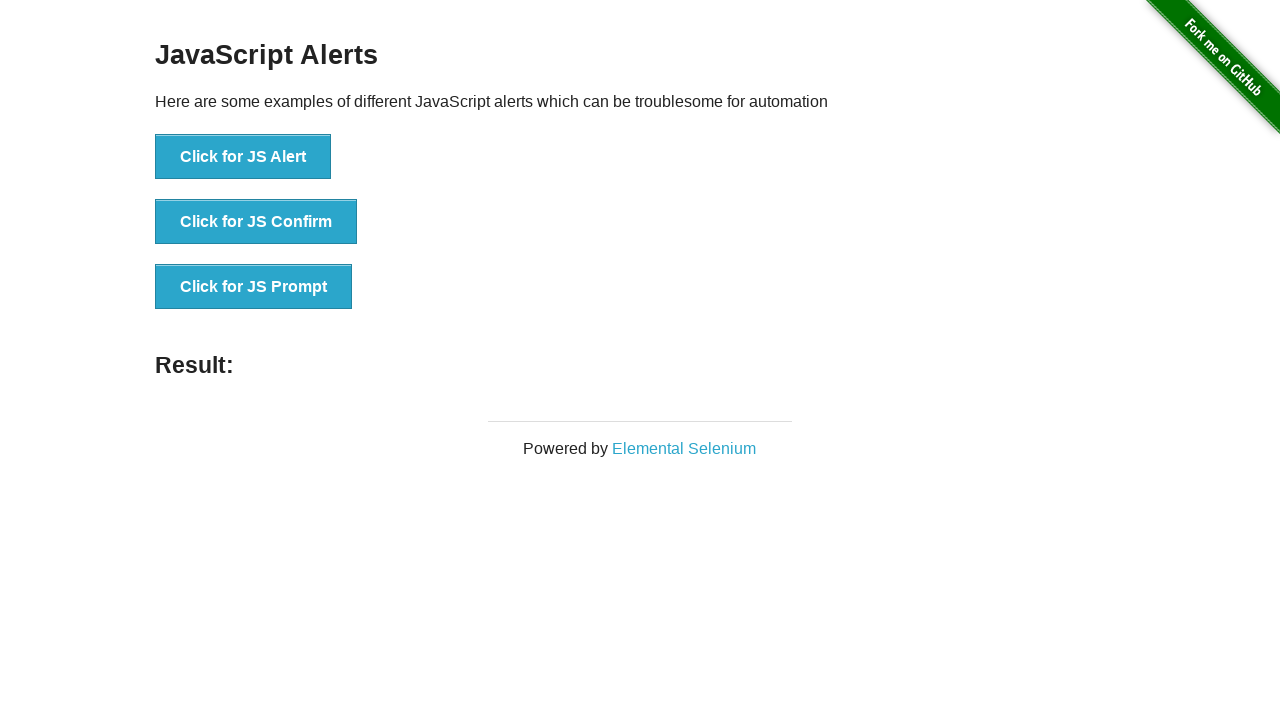

Clicked button to trigger JavaScript confirmation alert at (256, 222) on .example li:nth-child(2) button
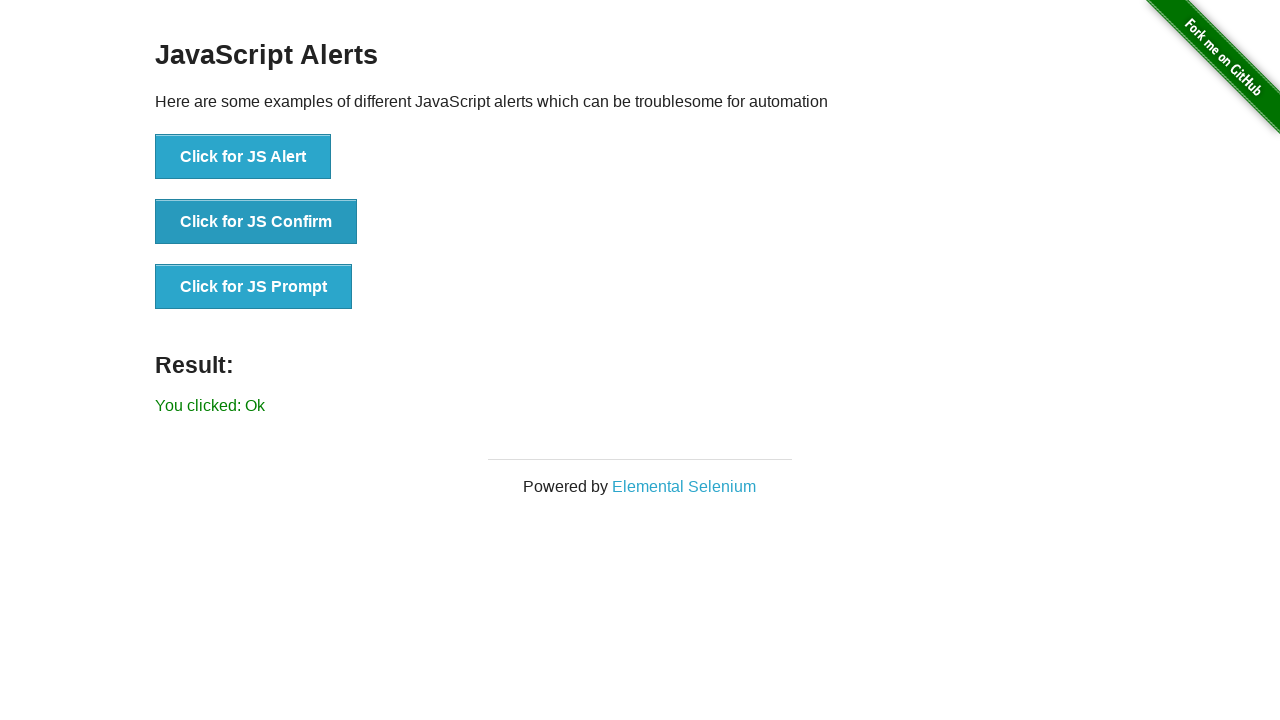

Waited for result text element to appear
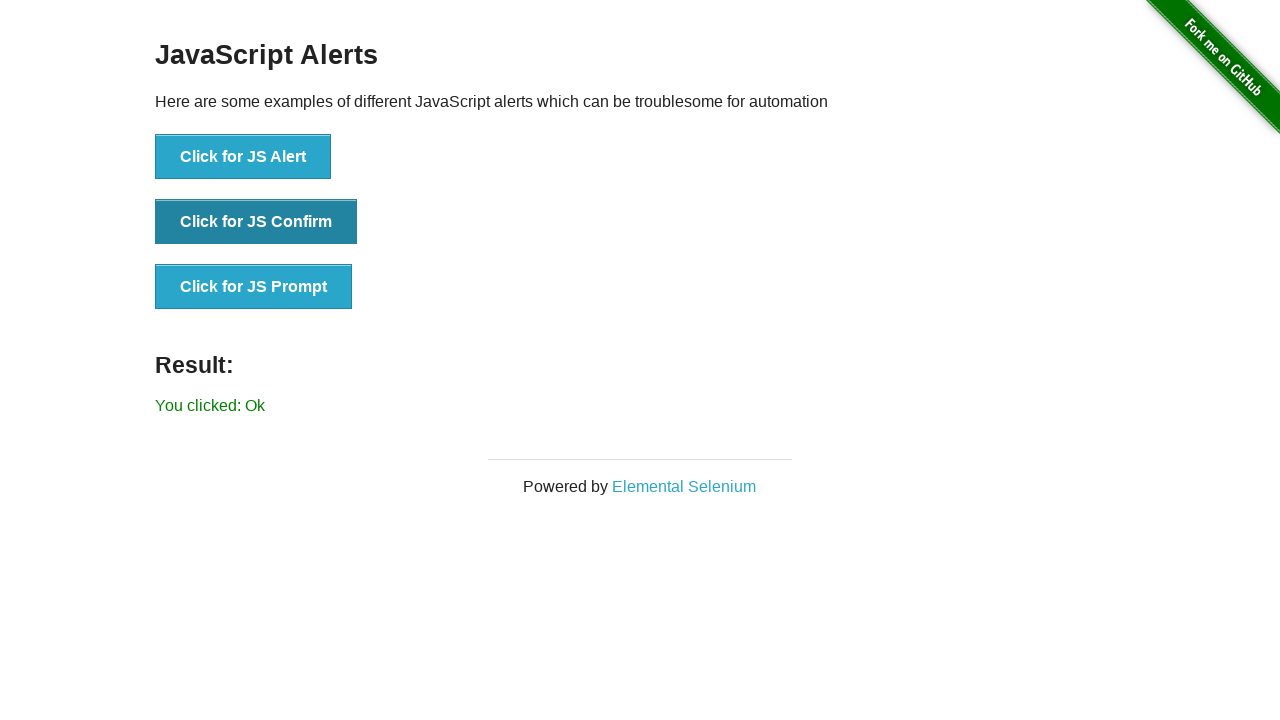

Retrieved result text content
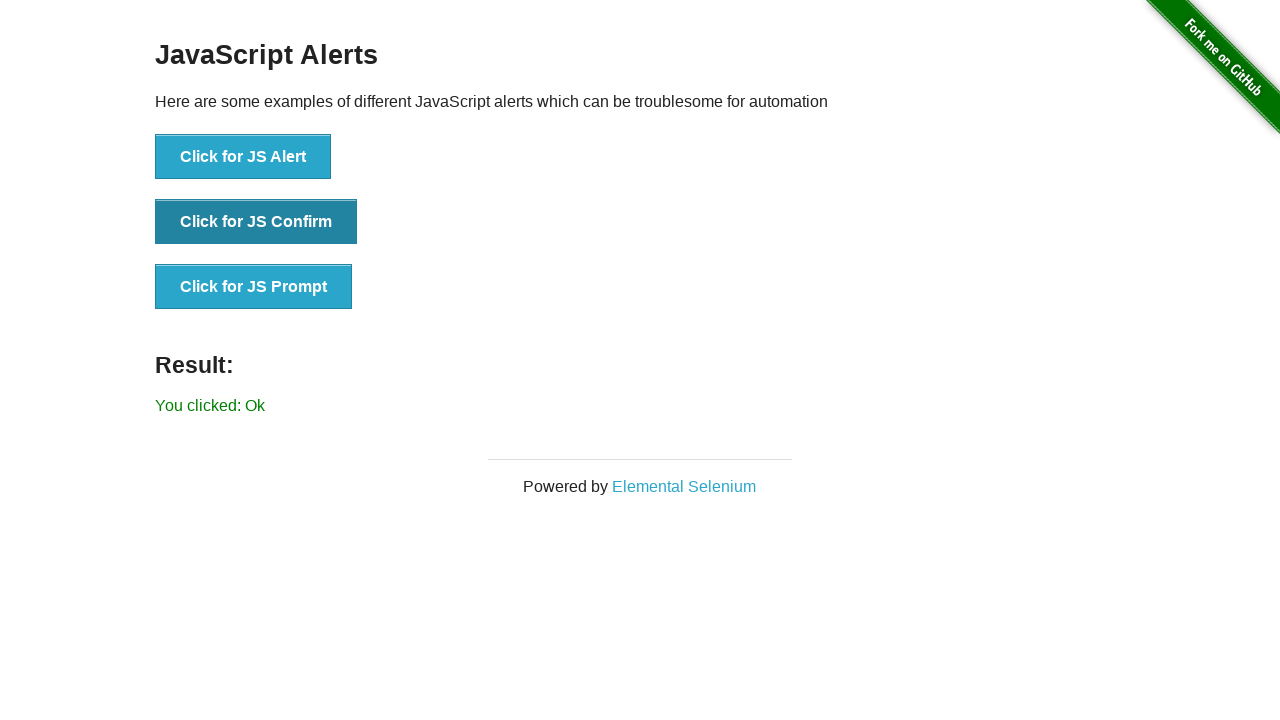

Verified result text matches 'You clicked: Ok'
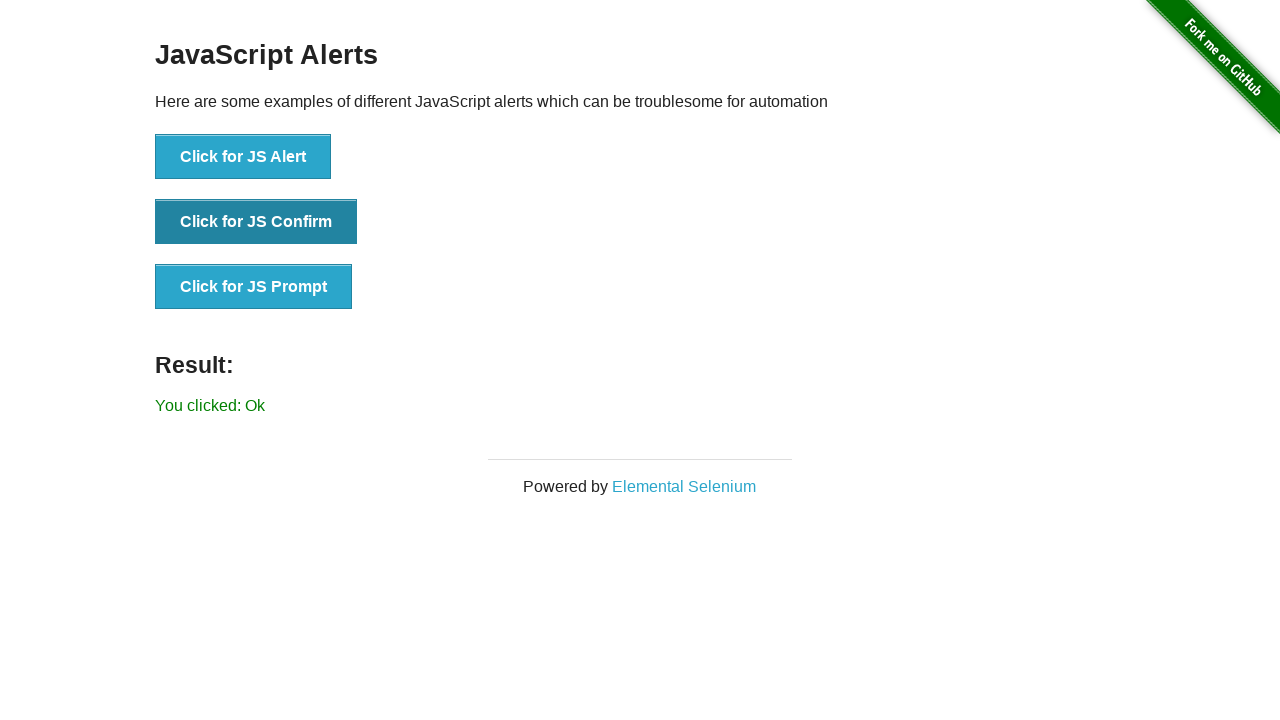

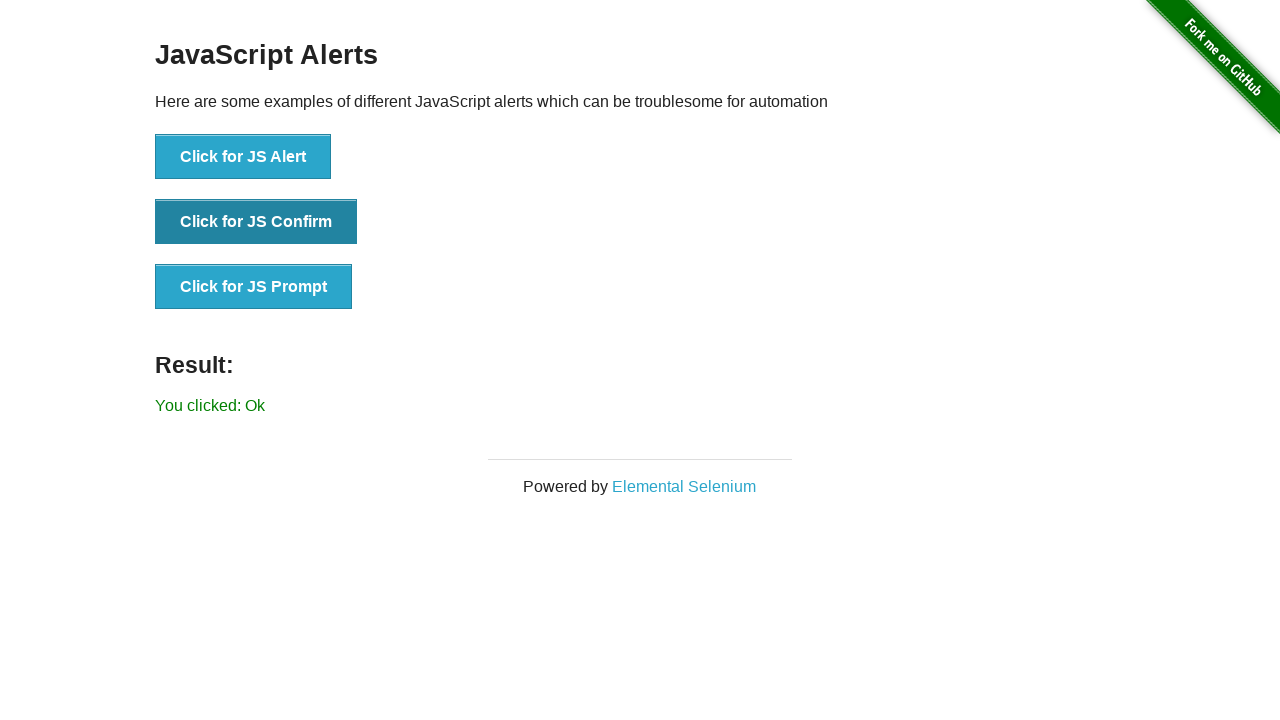